Tests drag and drop functionality by dragging element from source to target

Starting URL: https://crossbrowsertesting.github.io/drag-and-drop

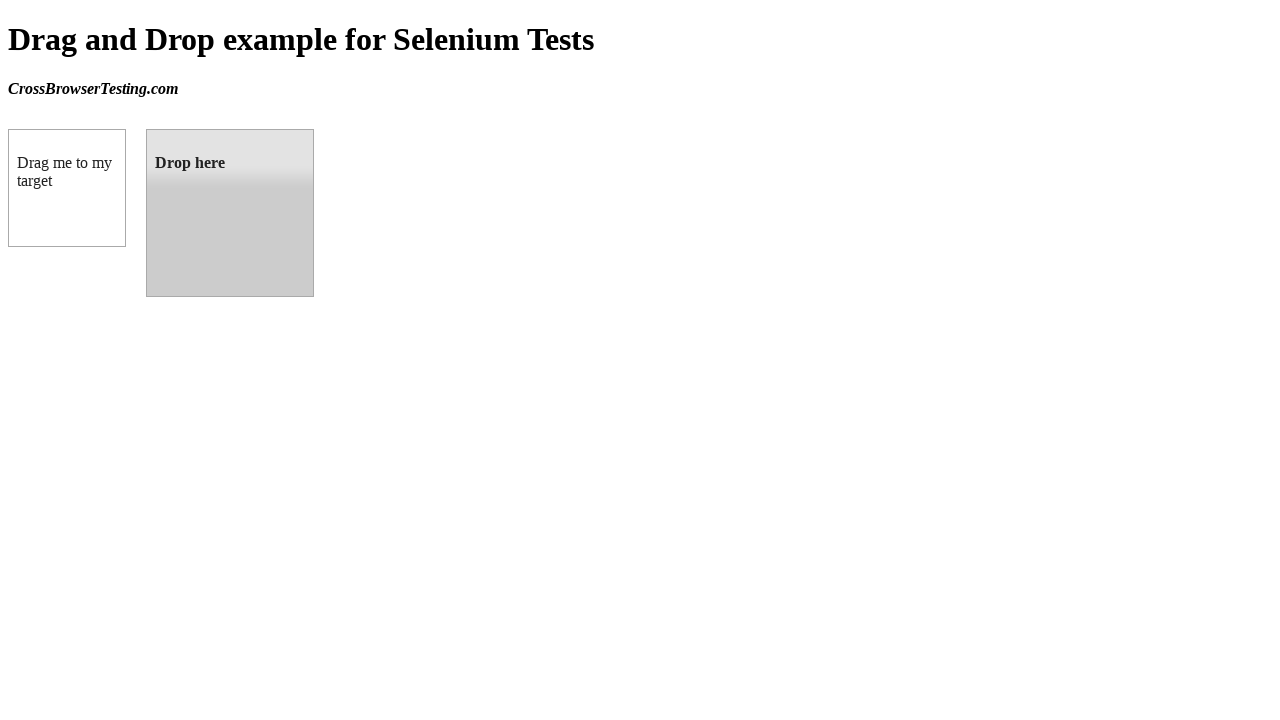

Located source element with id 'draggable'
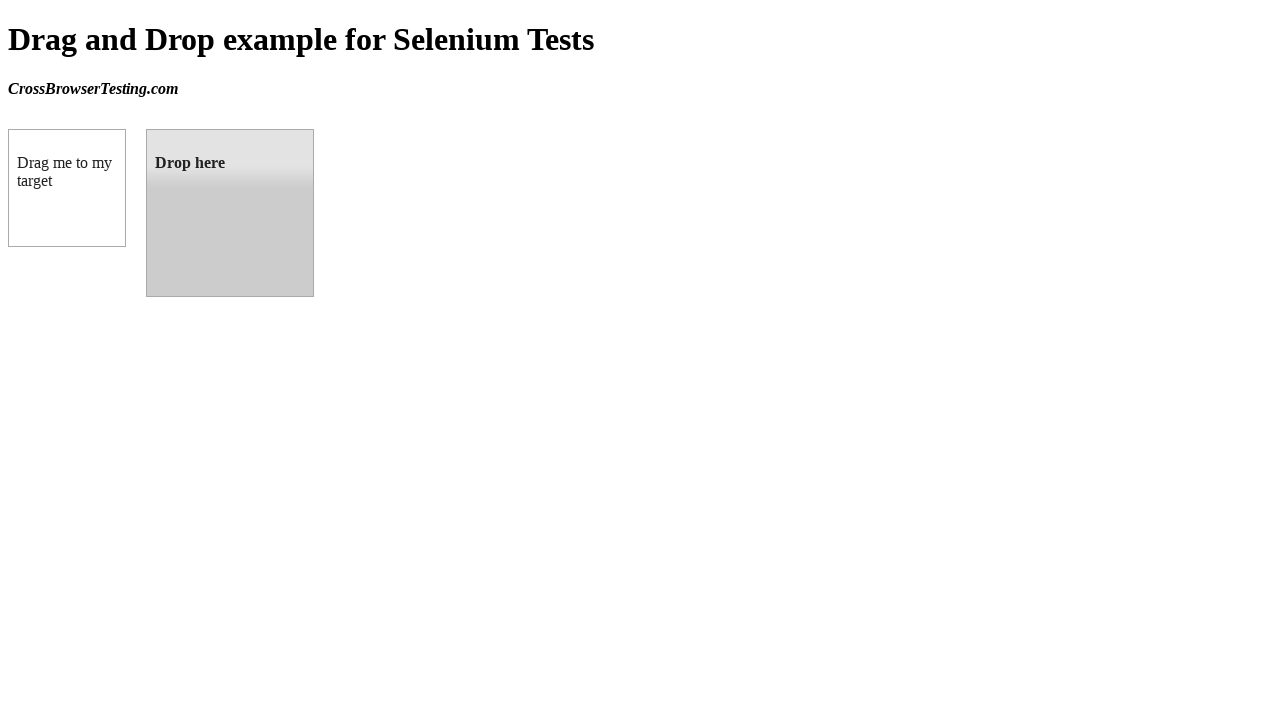

Located target element with id 'droppable'
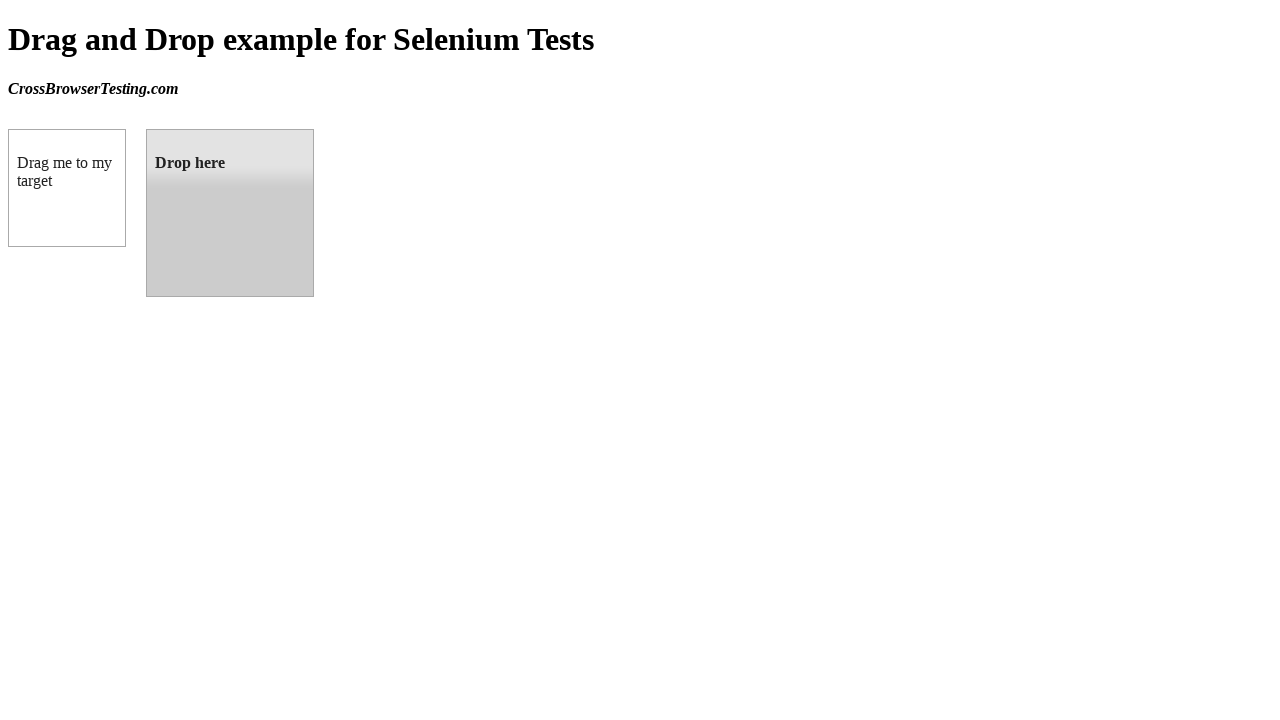

Dragged element from source to target location at (230, 213)
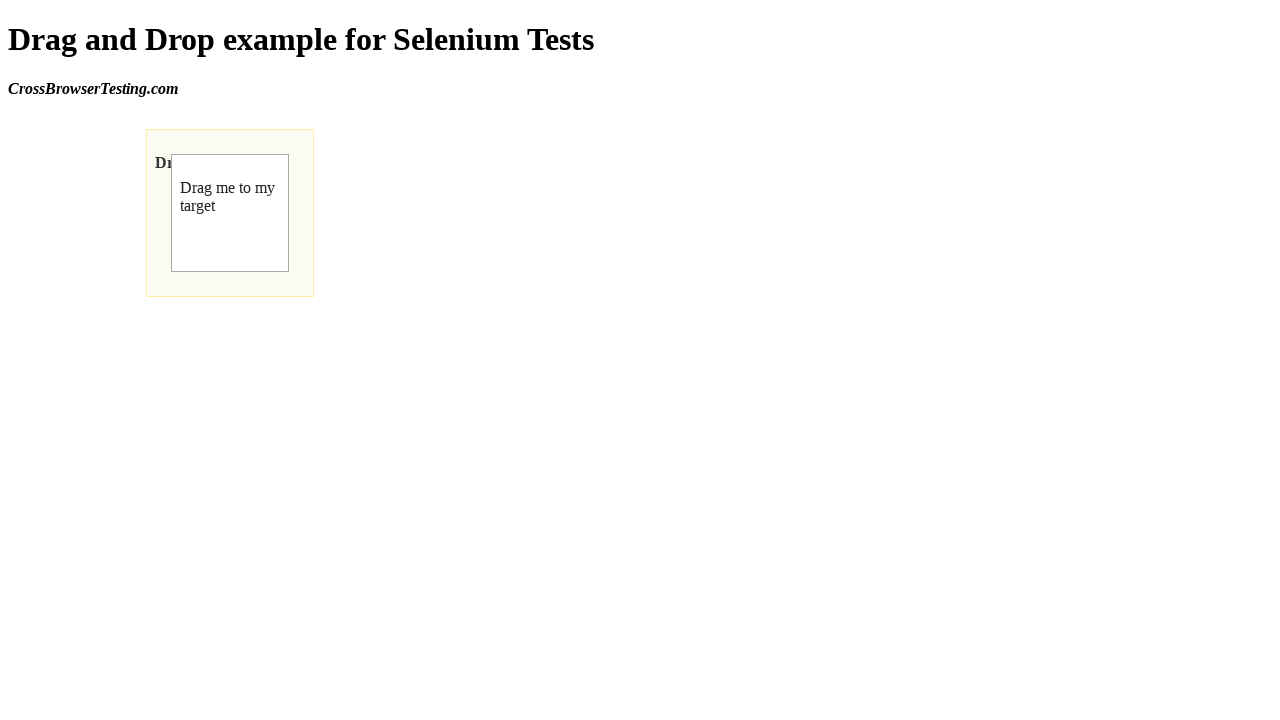

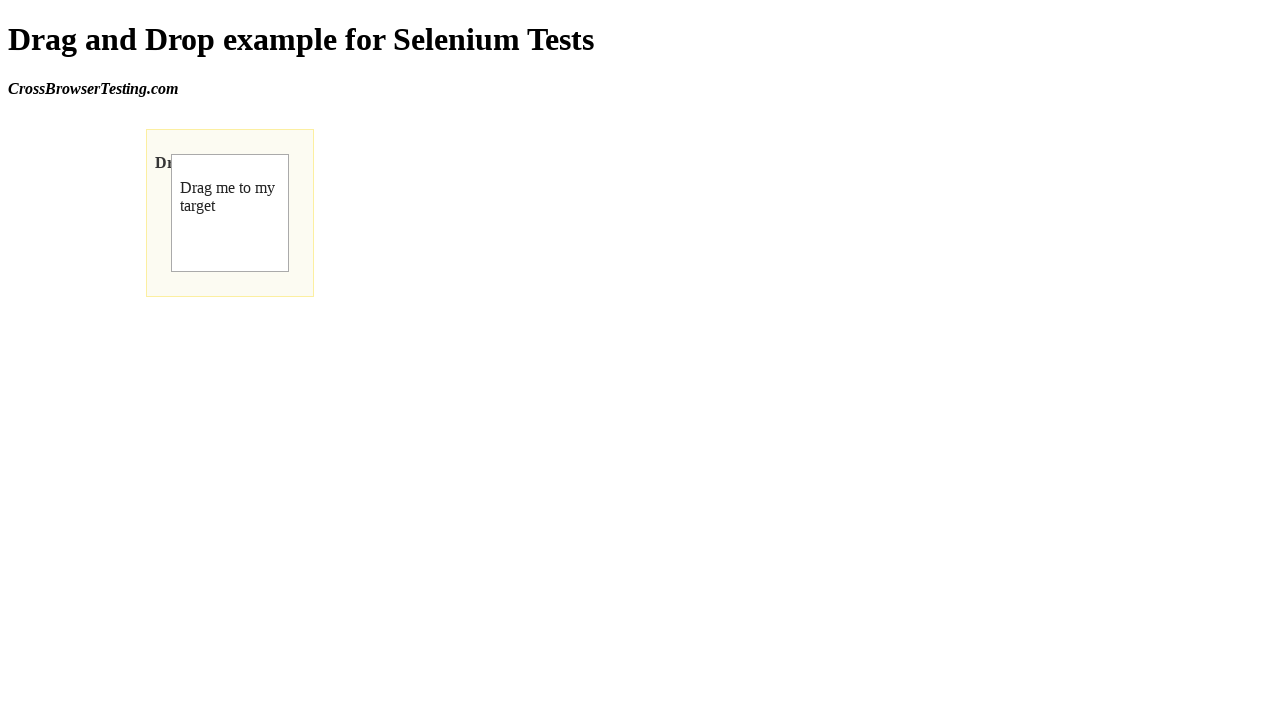